Tests e-commerce functionality by navigating through product categories, selecting a phone, adding it to cart, and viewing the cart

Starting URL: https://www.demoblaze.com/

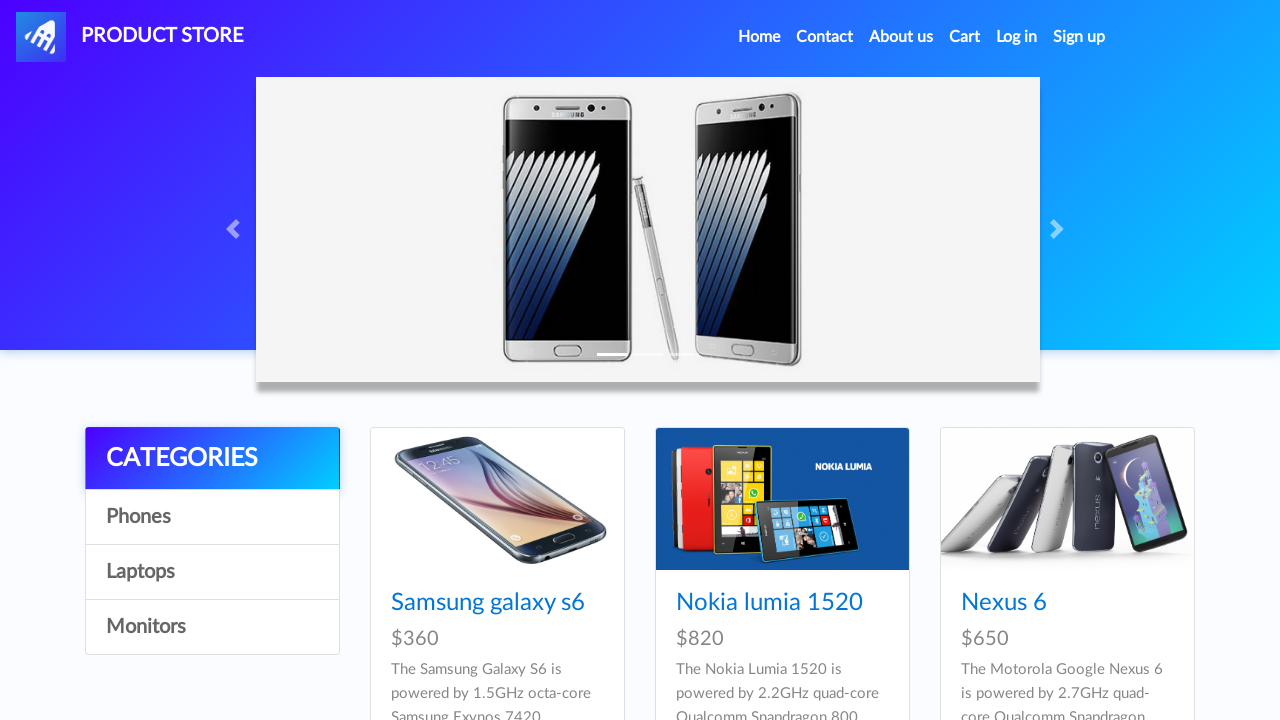

Clicked on Laptops category at (212, 572) on text=Laptops
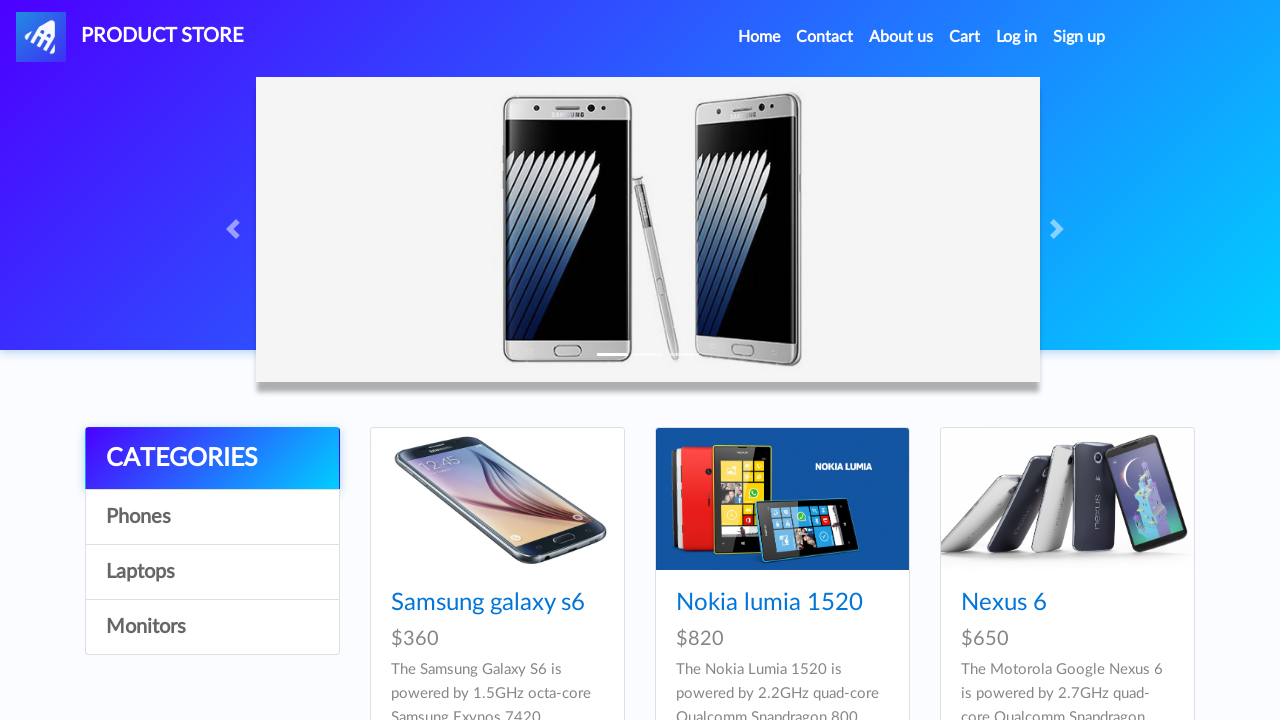

Clicked on Phones category at (212, 517) on text=Phones
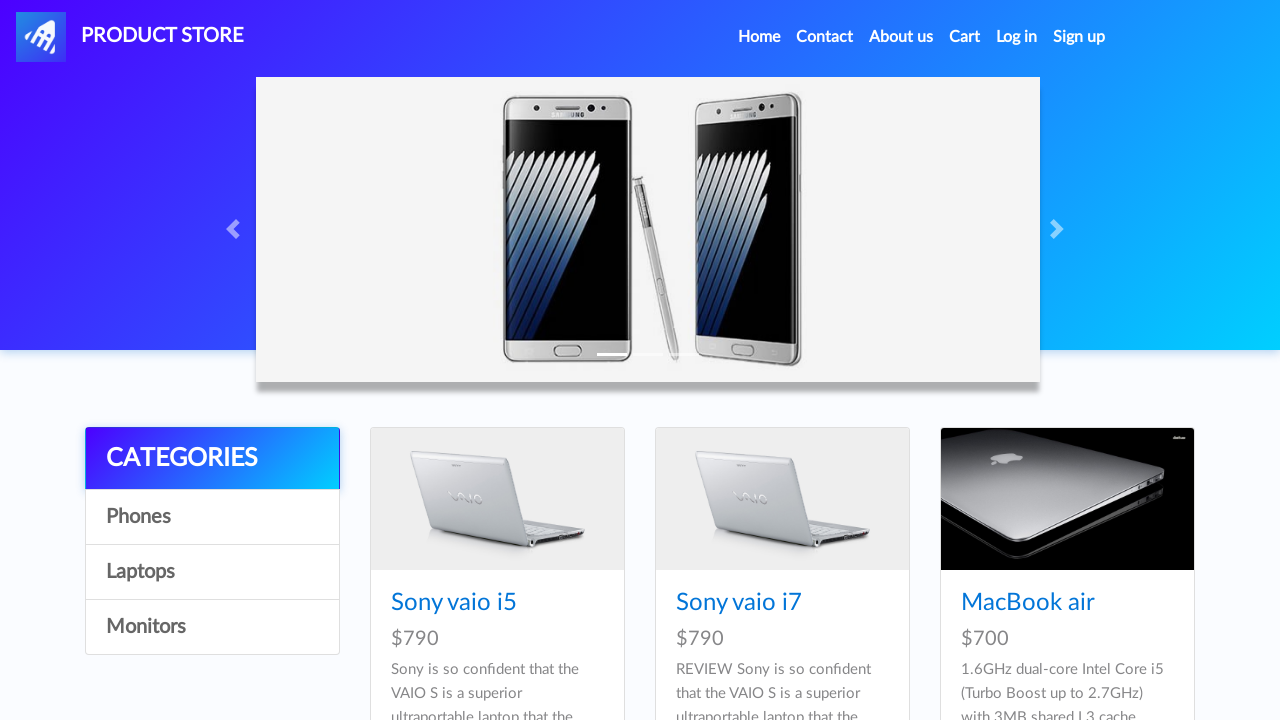

Clicked on Sony xperia z5 product at (1037, 361) on text=Sony xperia z5
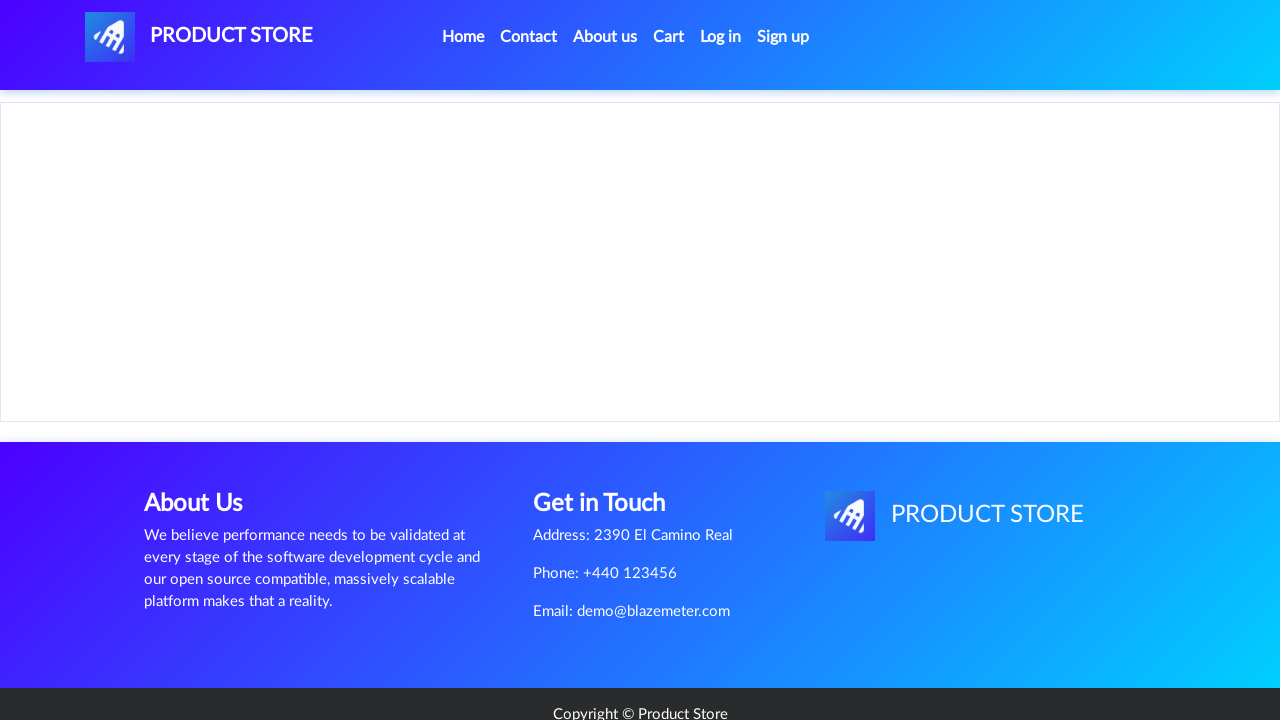

Add to cart button appeared
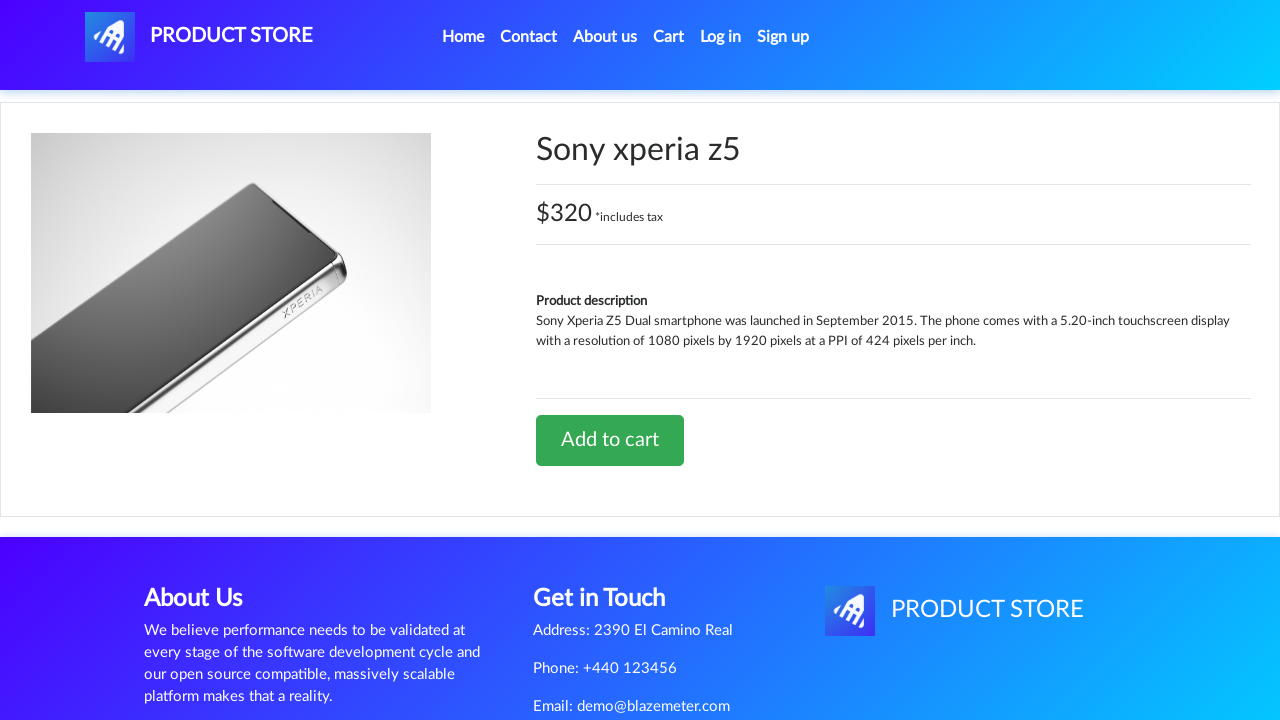

Clicked Add to cart button at (610, 440) on text=Add to cart
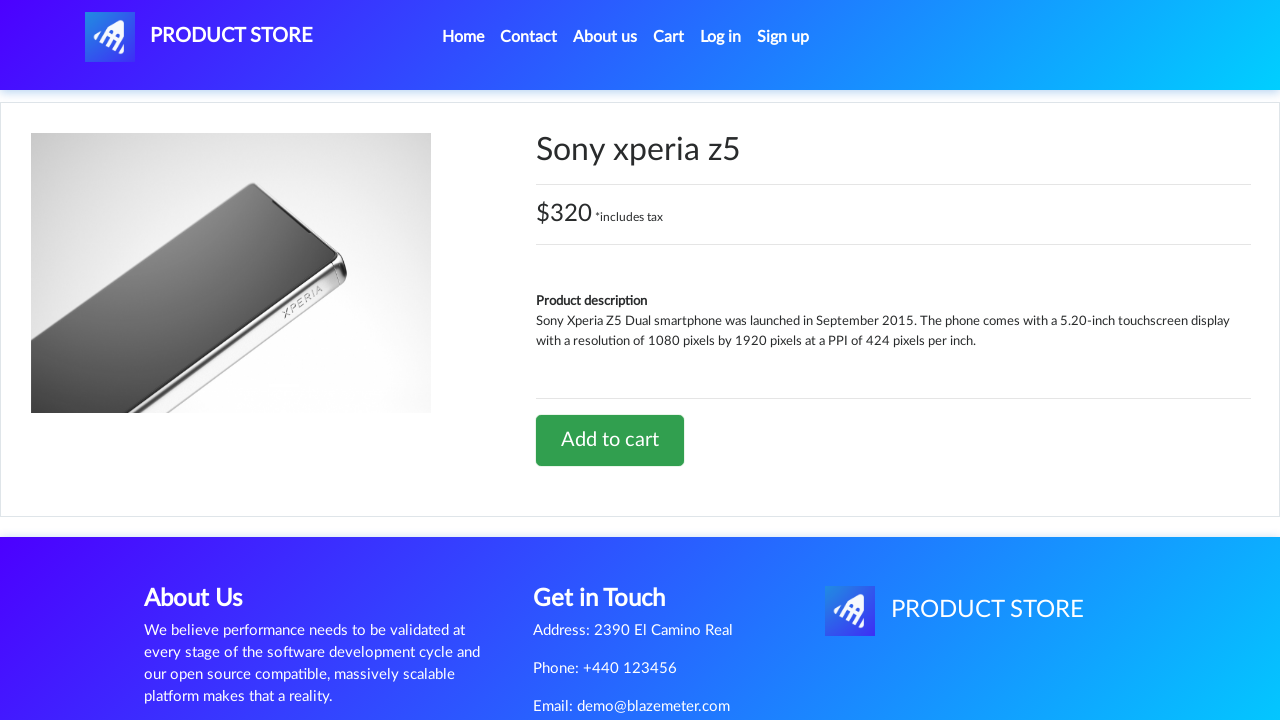

Set up dialog handler to accept alerts
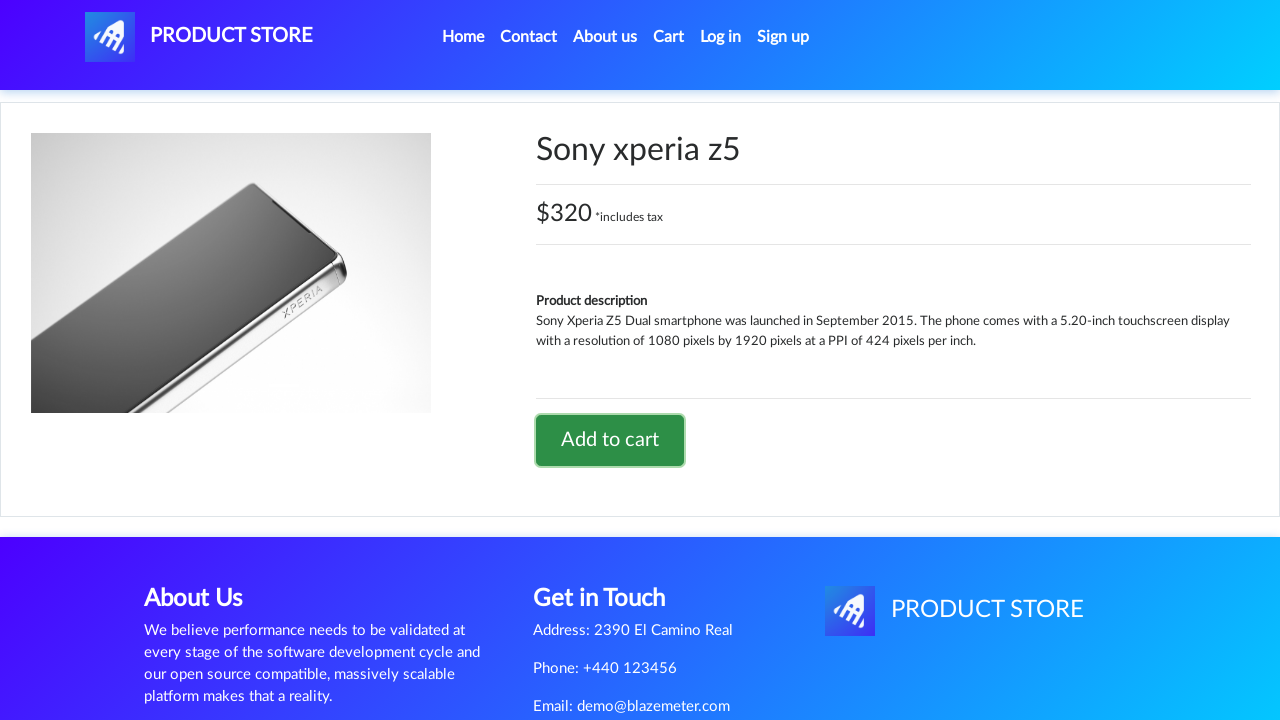

Clicked on Cart link at (669, 37) on text=Cart
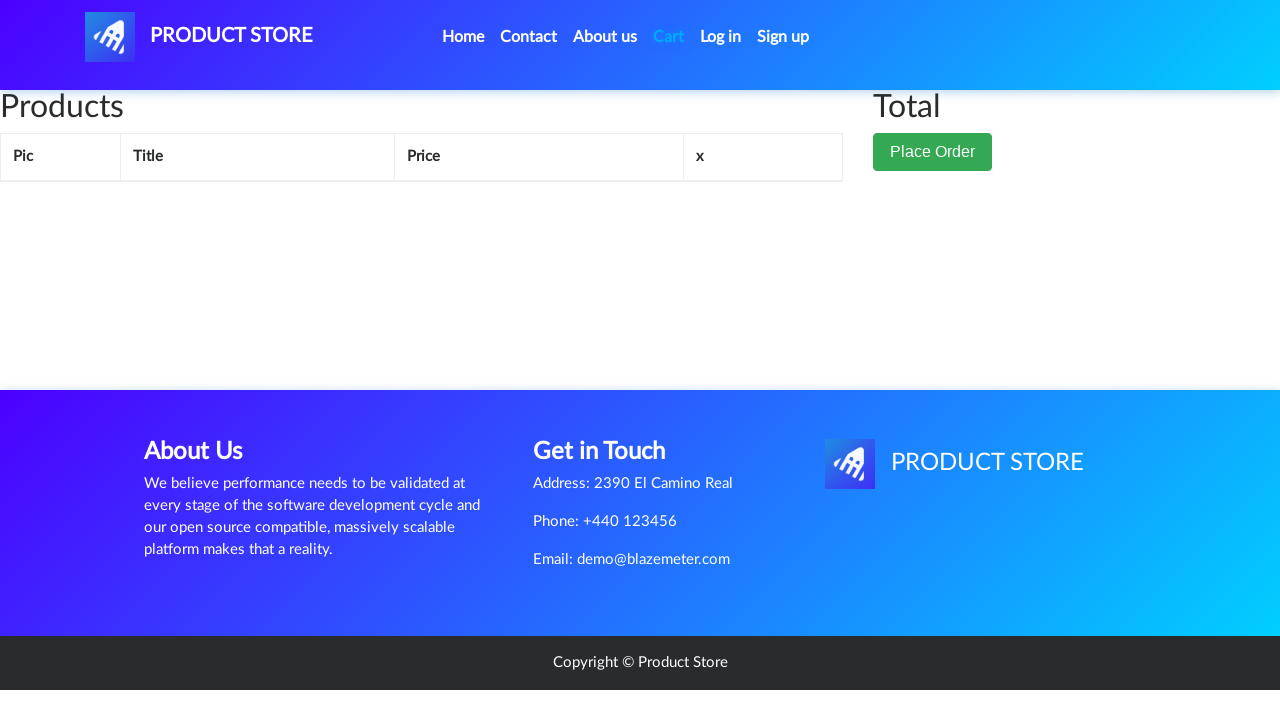

Cart page loaded and Sony xperia z5 product appeared in cart
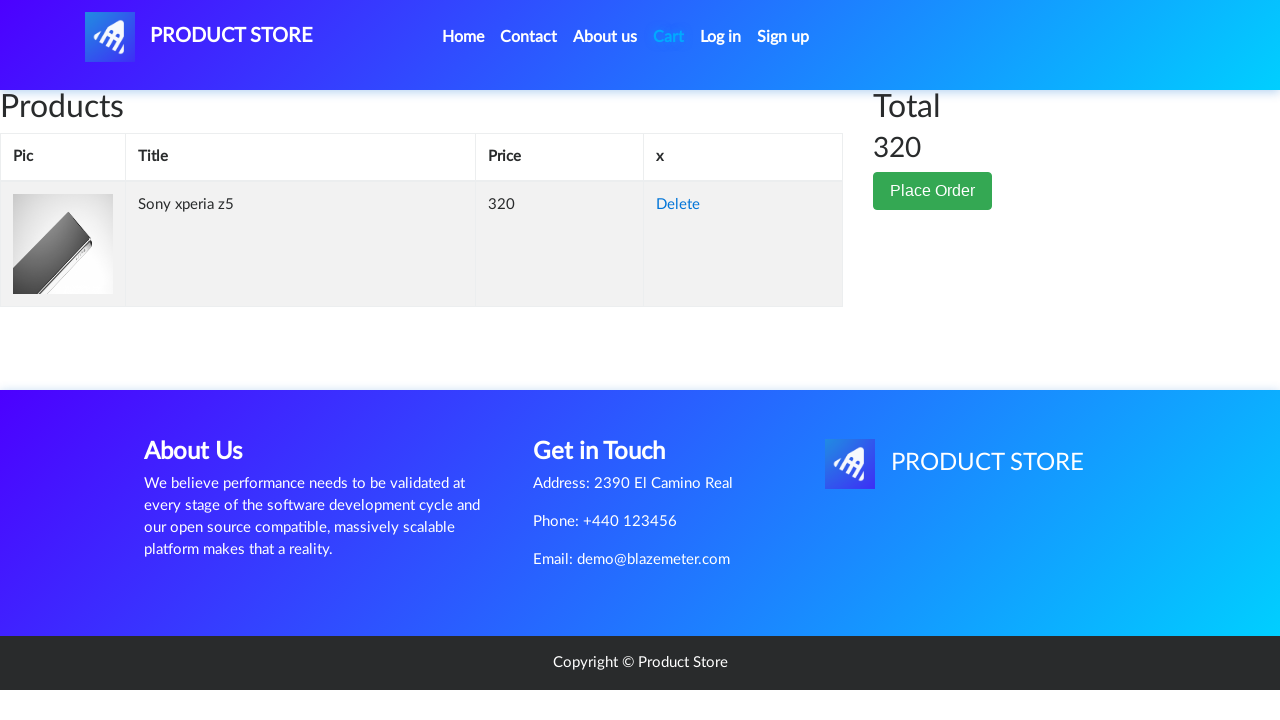

Retrieved phone price from cart: 320
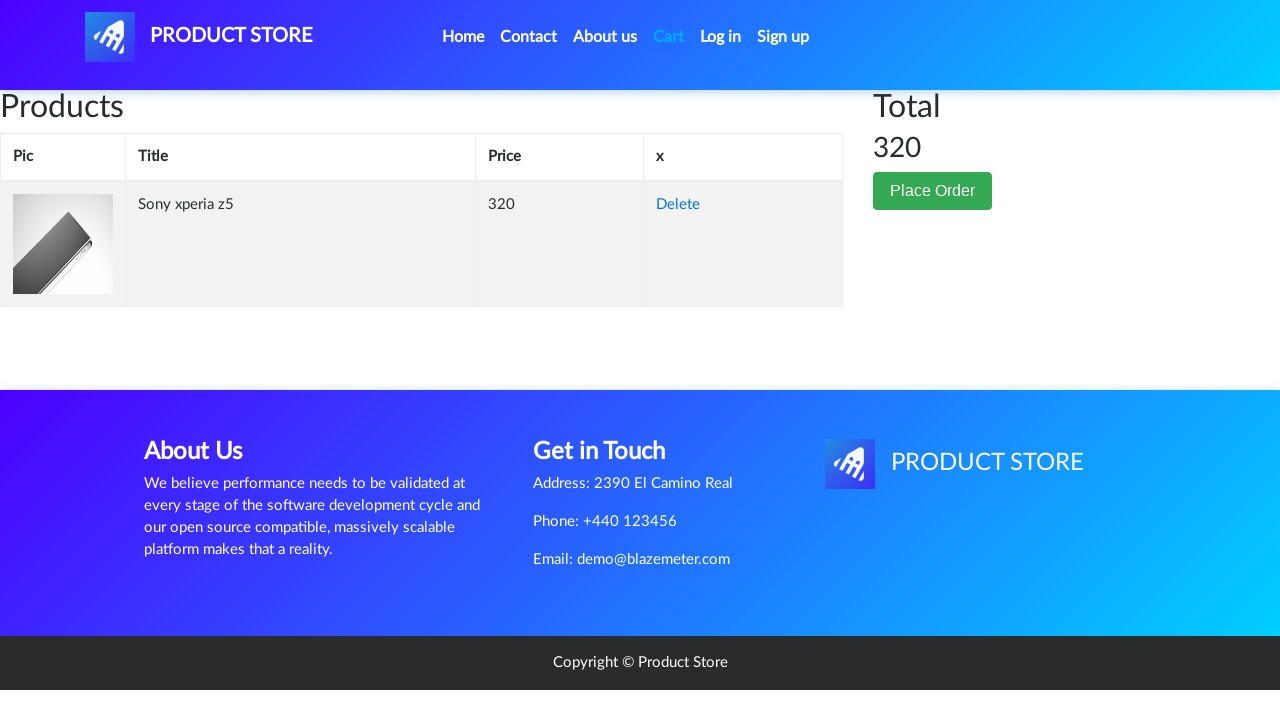

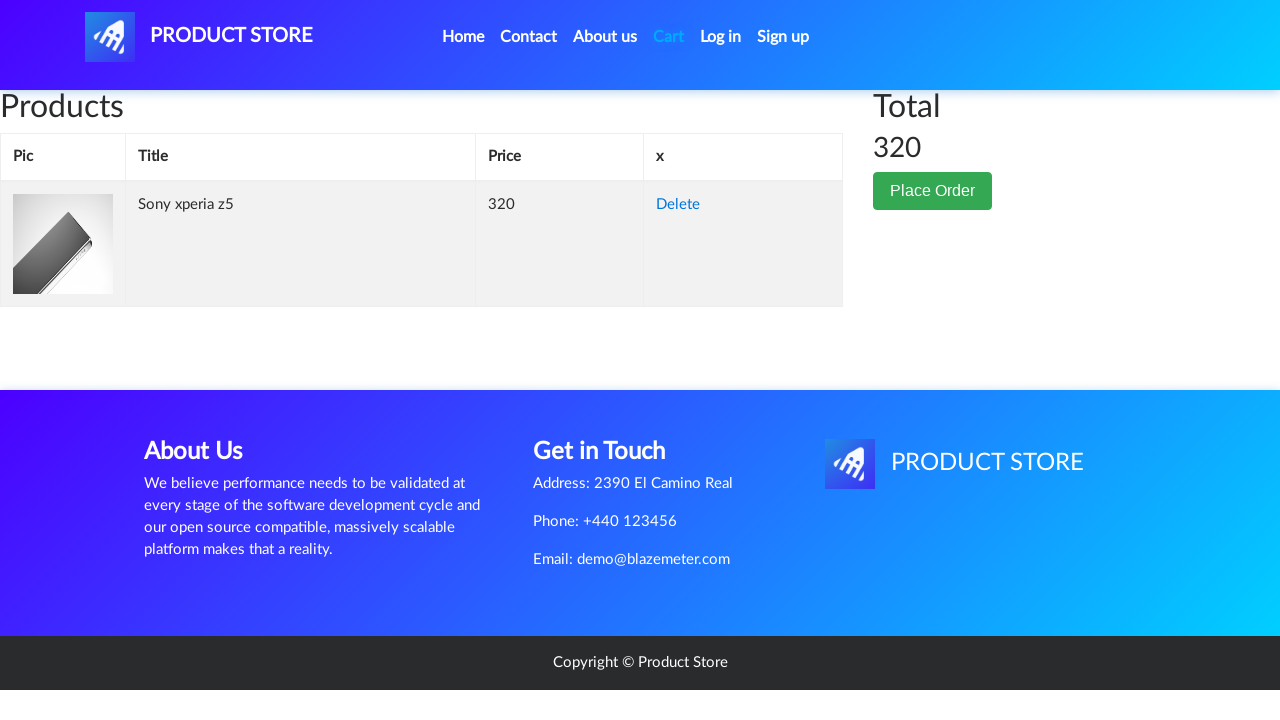